Navigates to a board game collection page and scrolls down to load all lazy-loaded game items, then verifies that game listings are displayed.

Starting URL: https://bodoge.hoobby.net/friends/17406/boardgames/have?search%5Bplayers%5D=&search%5Bplaytimes%5D=&search%5Bratings%5D=&search%5Bsort%5D=name_asc

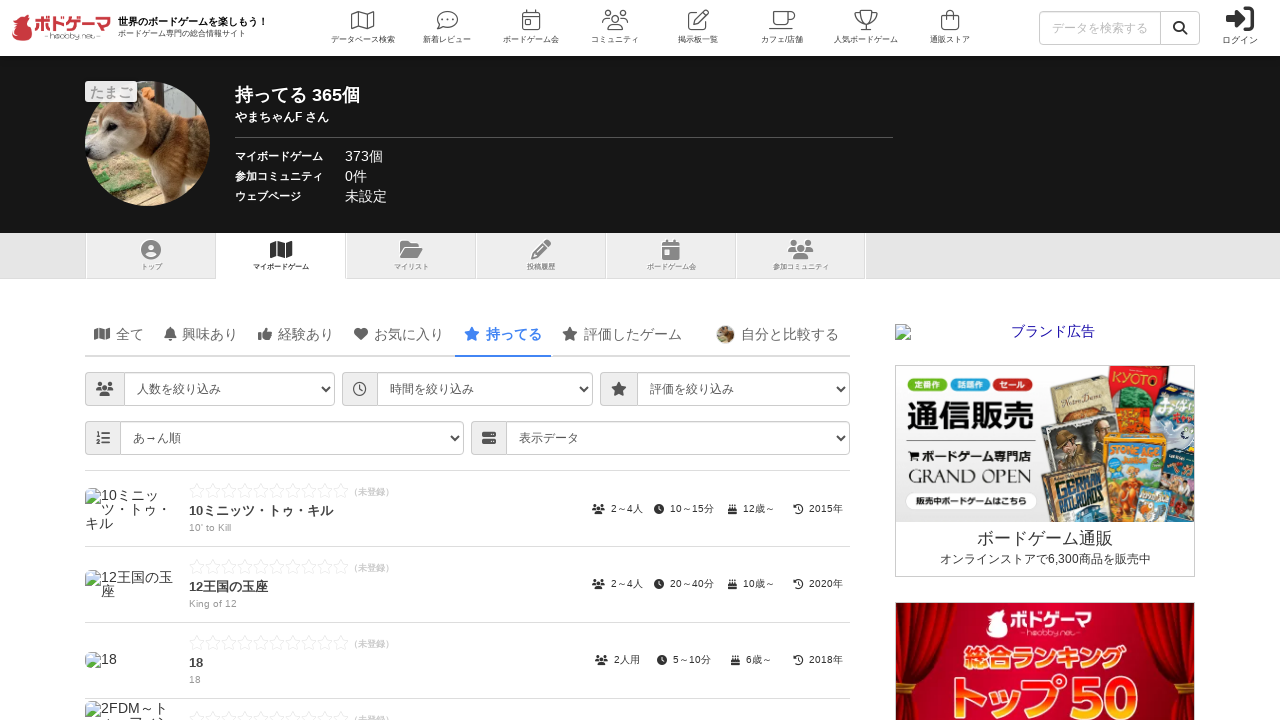

Retrieved initial page scroll height
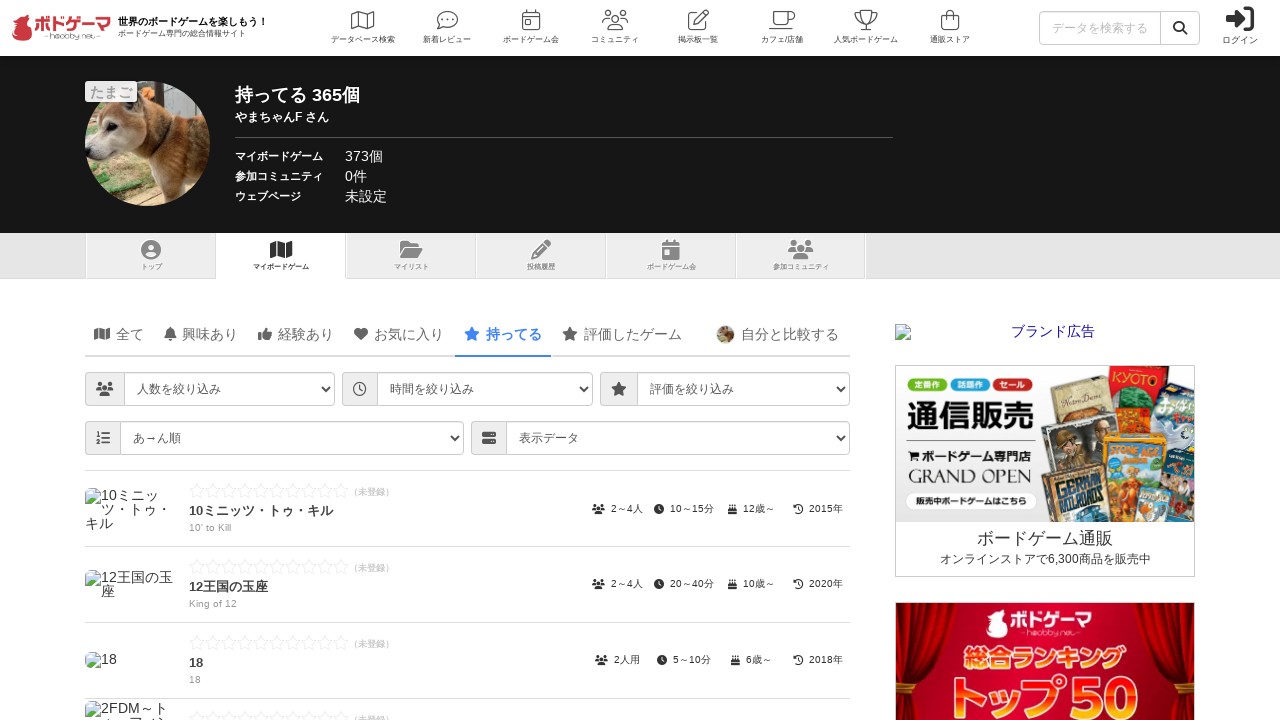

Scrolled to bottom of page to load lazy-loaded content
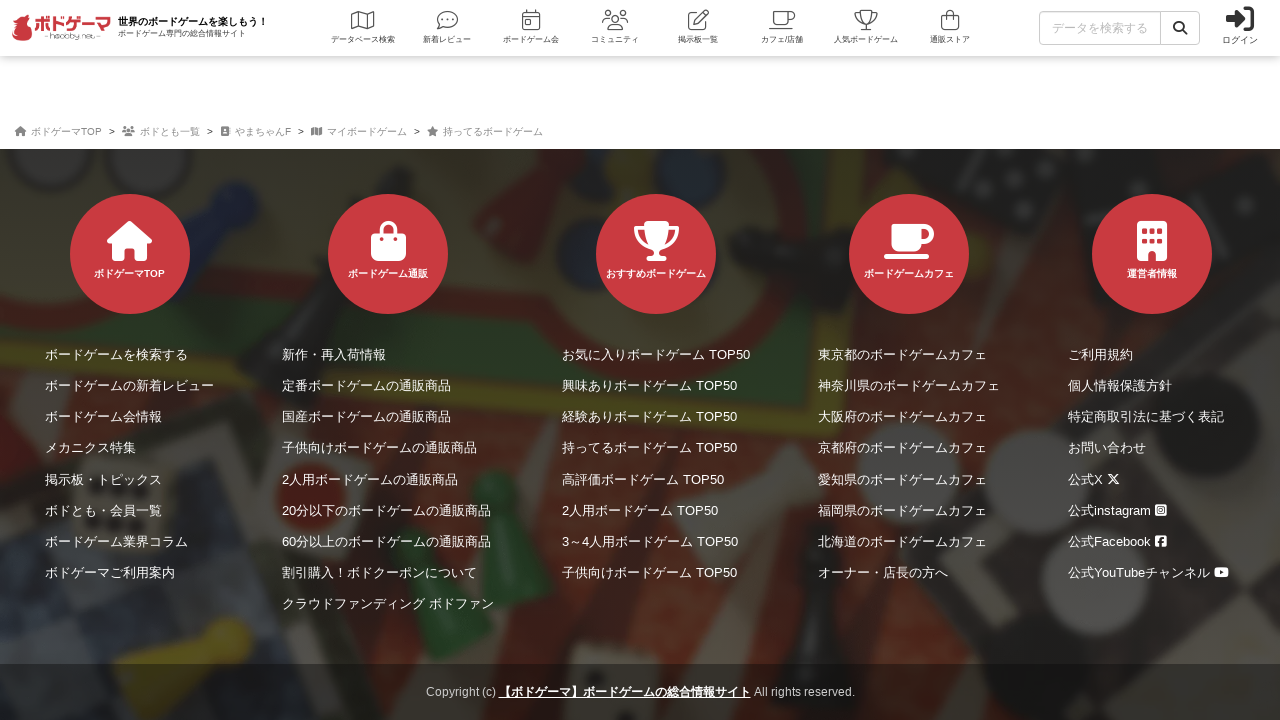

Waited 3 seconds for new content to load
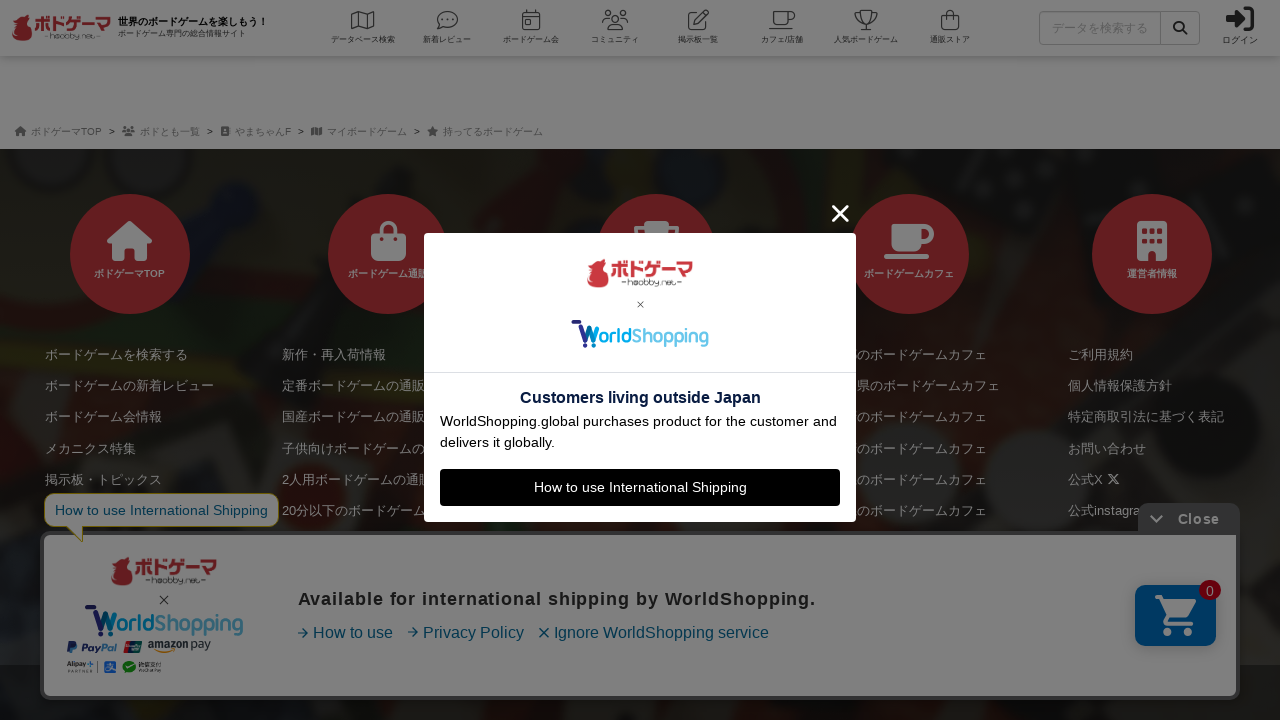

Retrieved new page scroll height to check if more content loaded
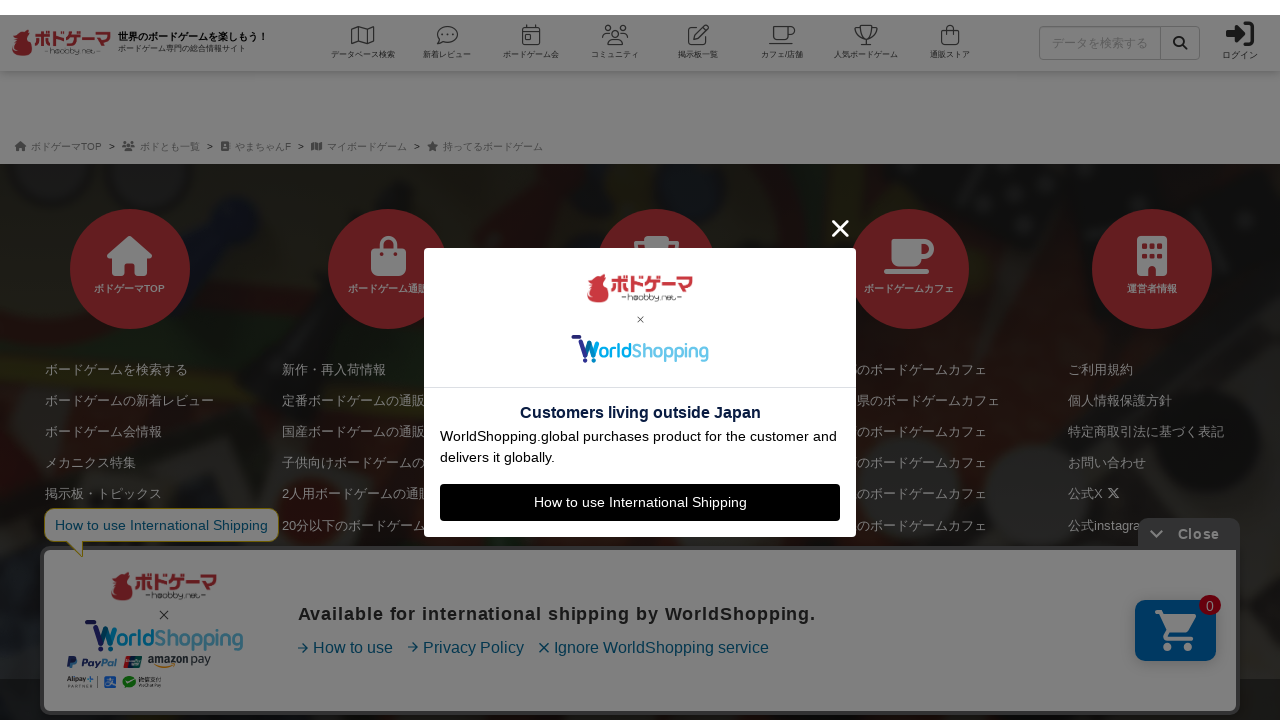

Scrolled to bottom of page to load lazy-loaded content
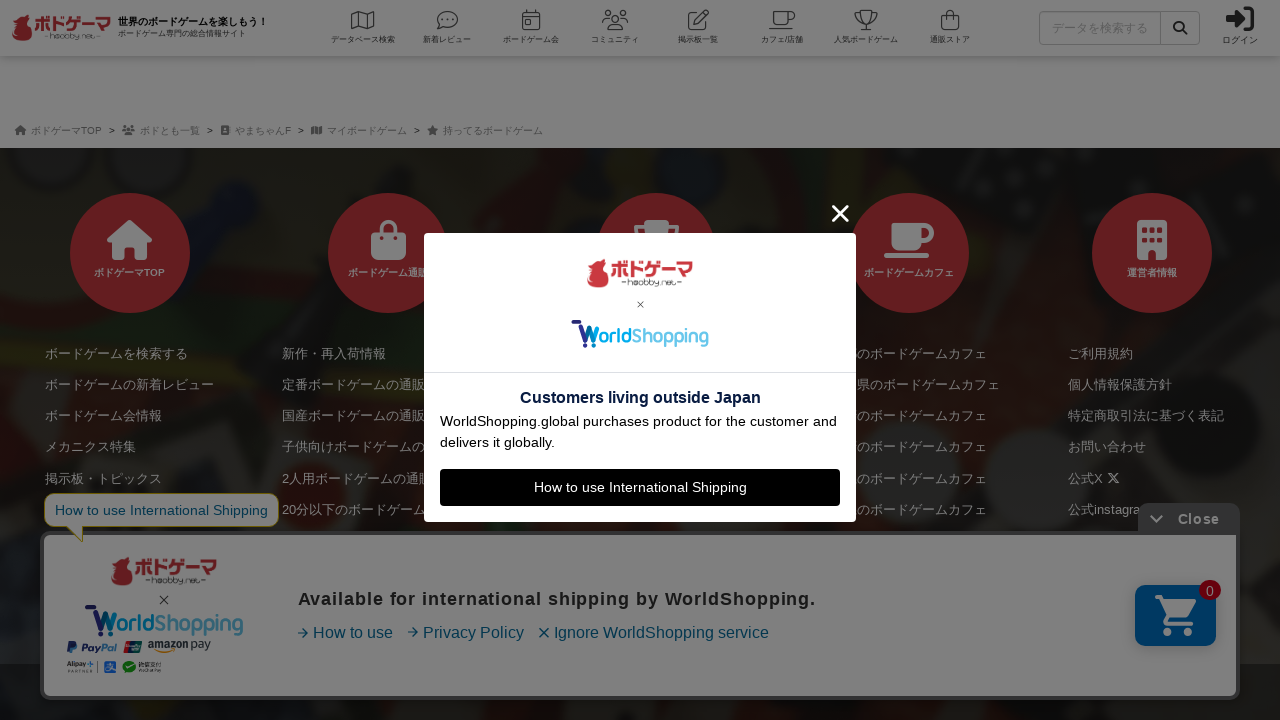

Waited 3 seconds for new content to load
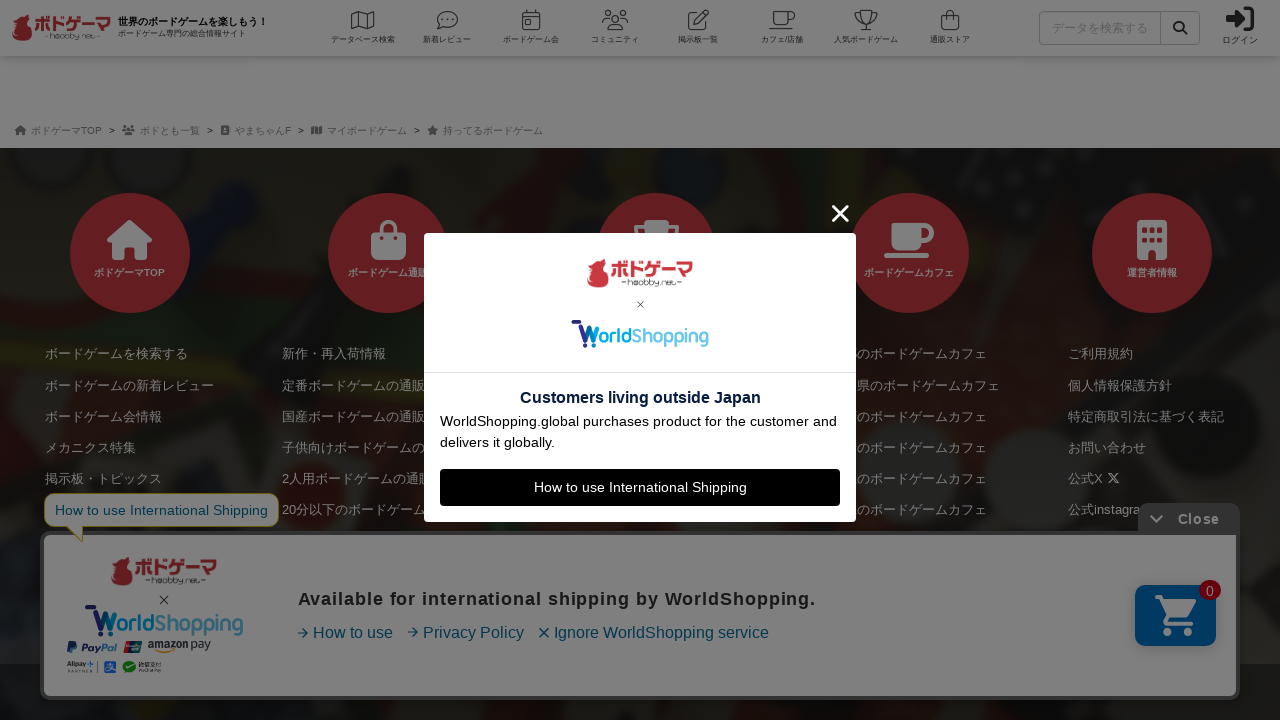

Retrieved new page scroll height to check if more content loaded
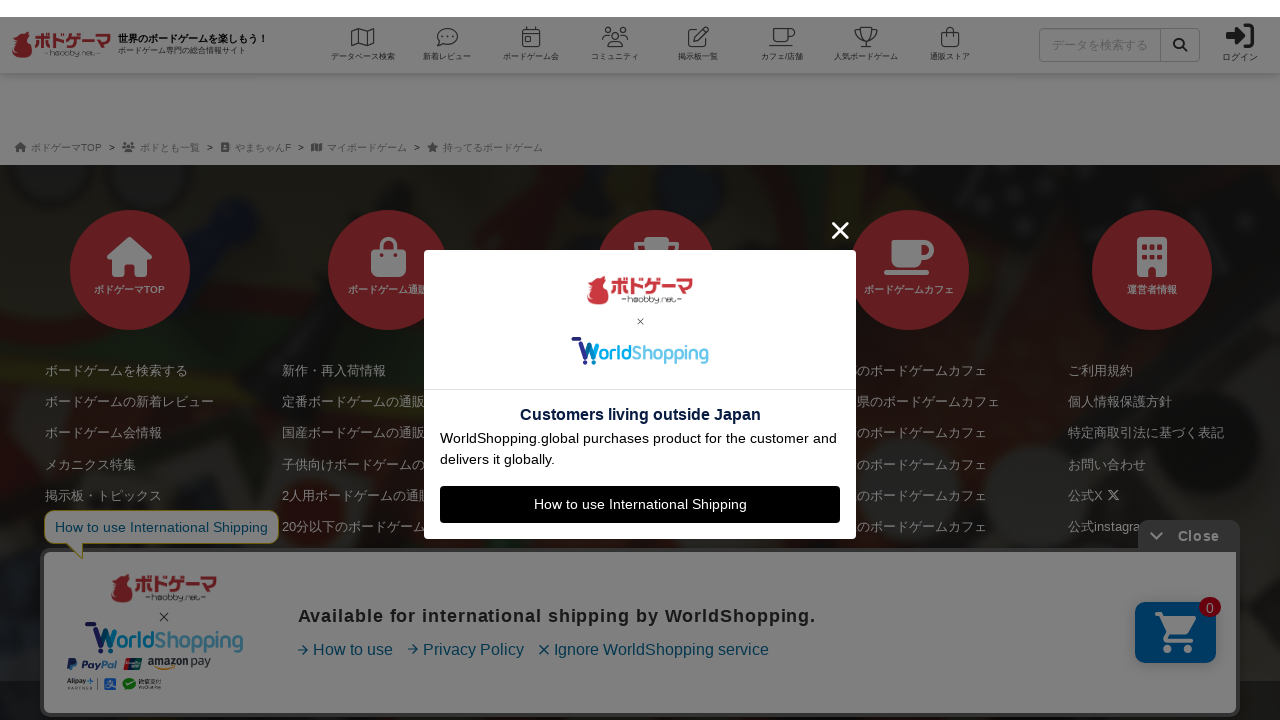

Scrolled to bottom of page to load lazy-loaded content
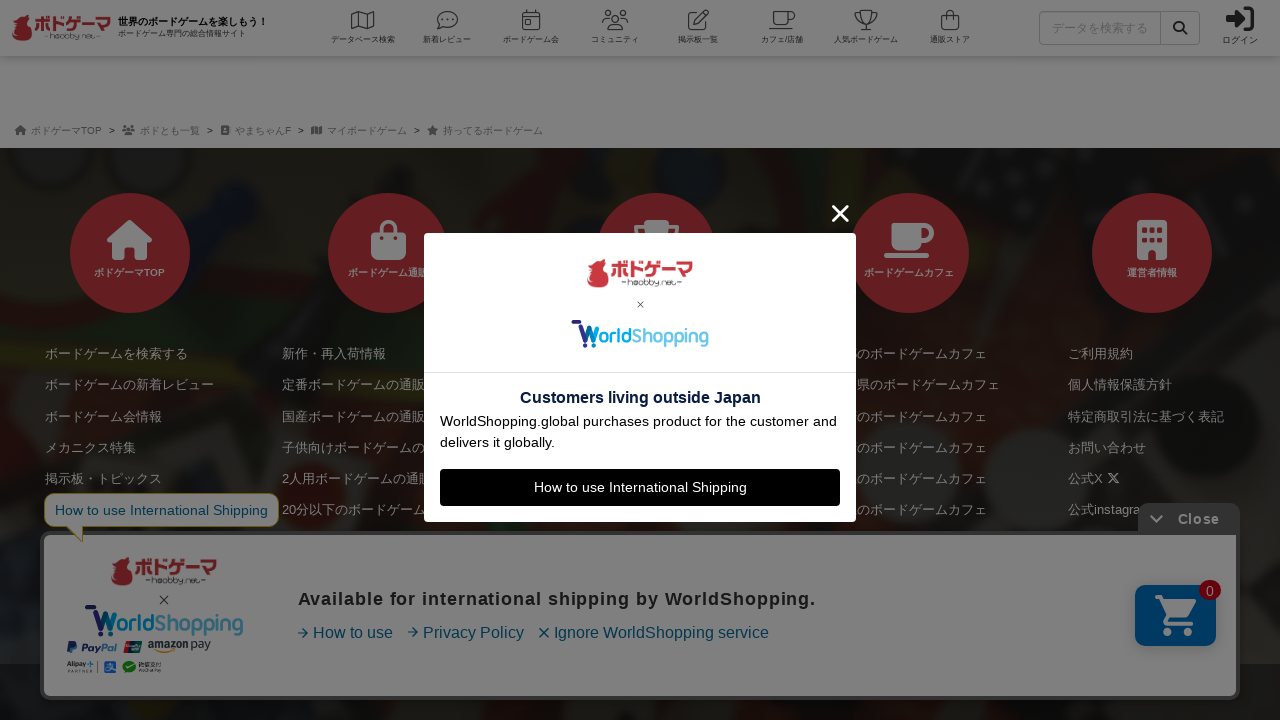

Waited 3 seconds for new content to load
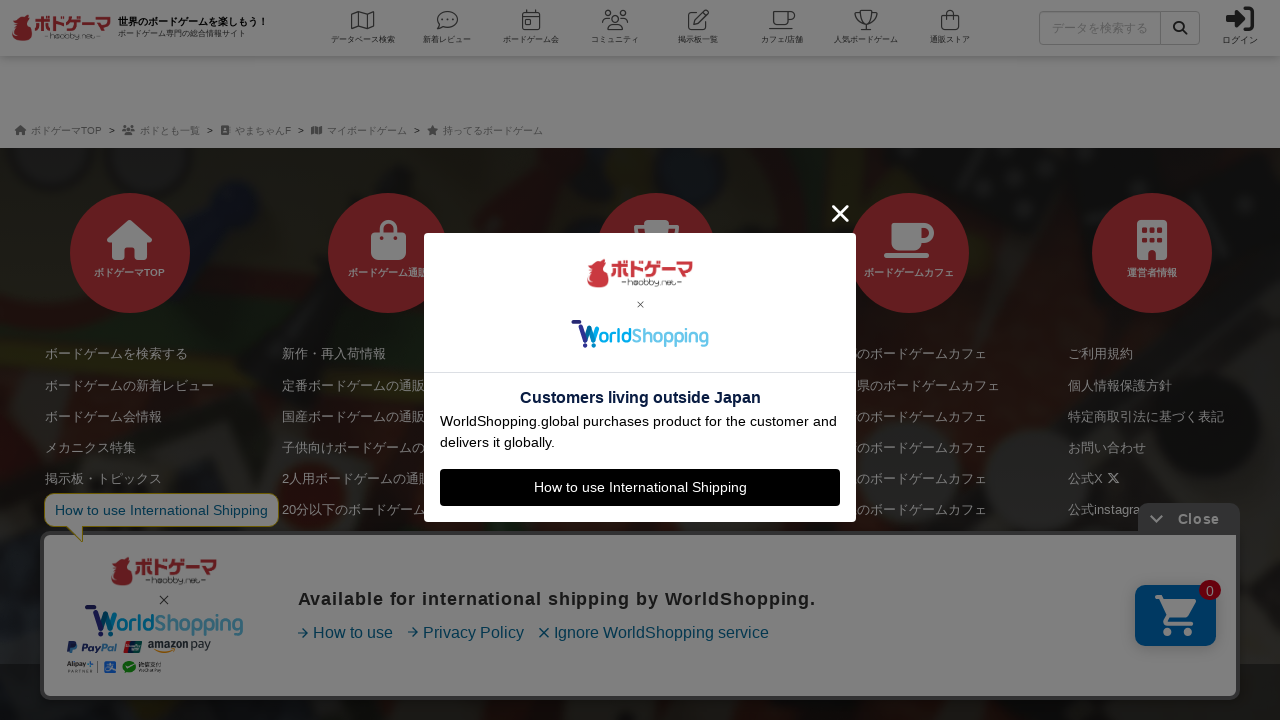

Retrieved new page scroll height to check if more content loaded
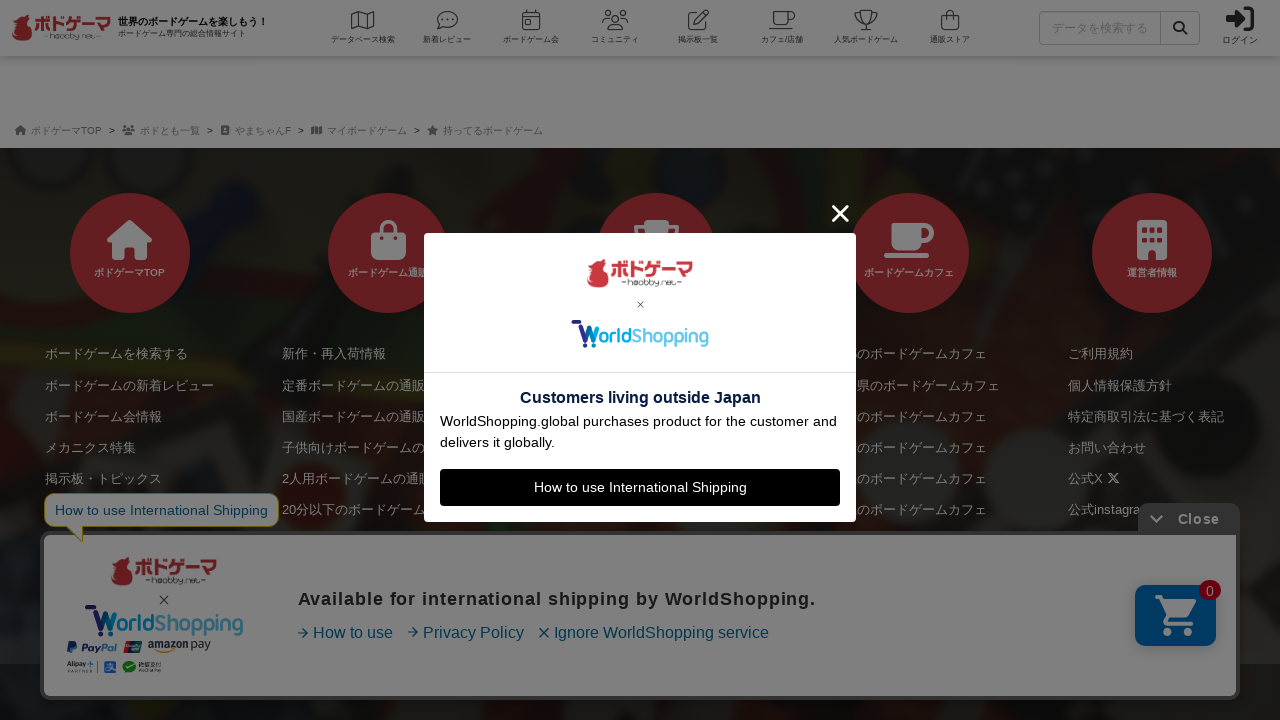

Scrolled to bottom of page to load lazy-loaded content
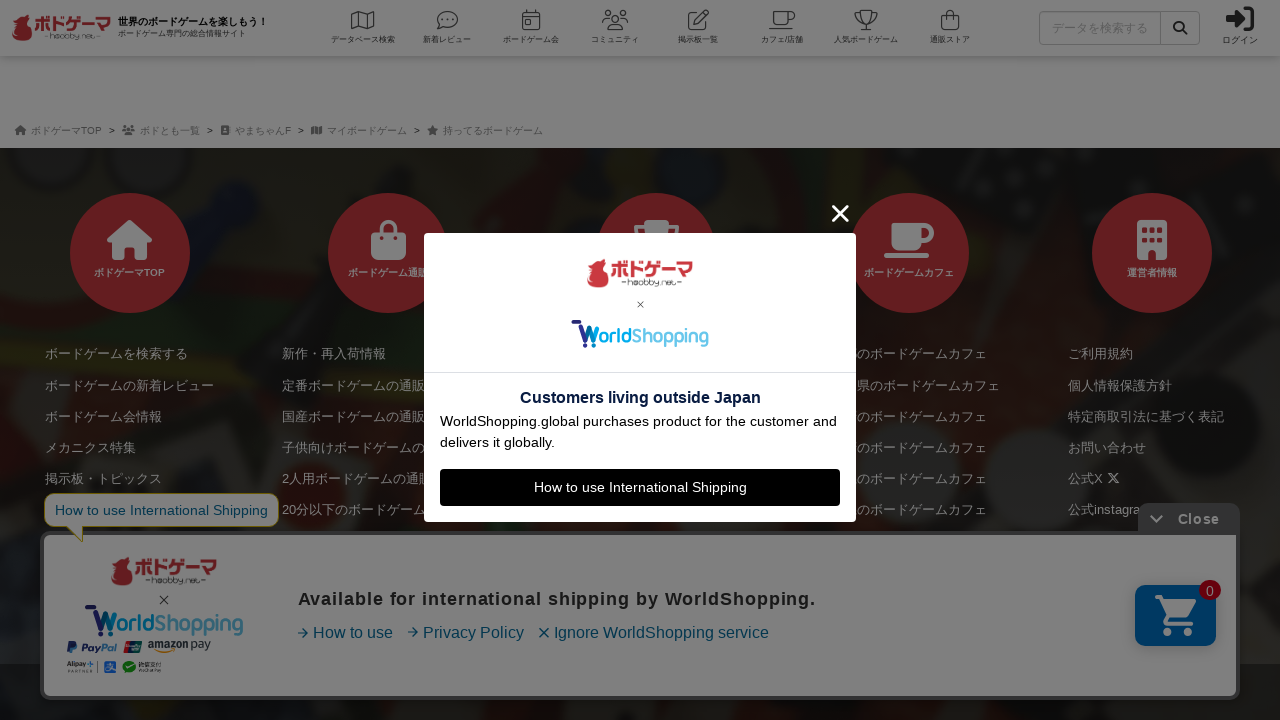

Waited 3 seconds for new content to load
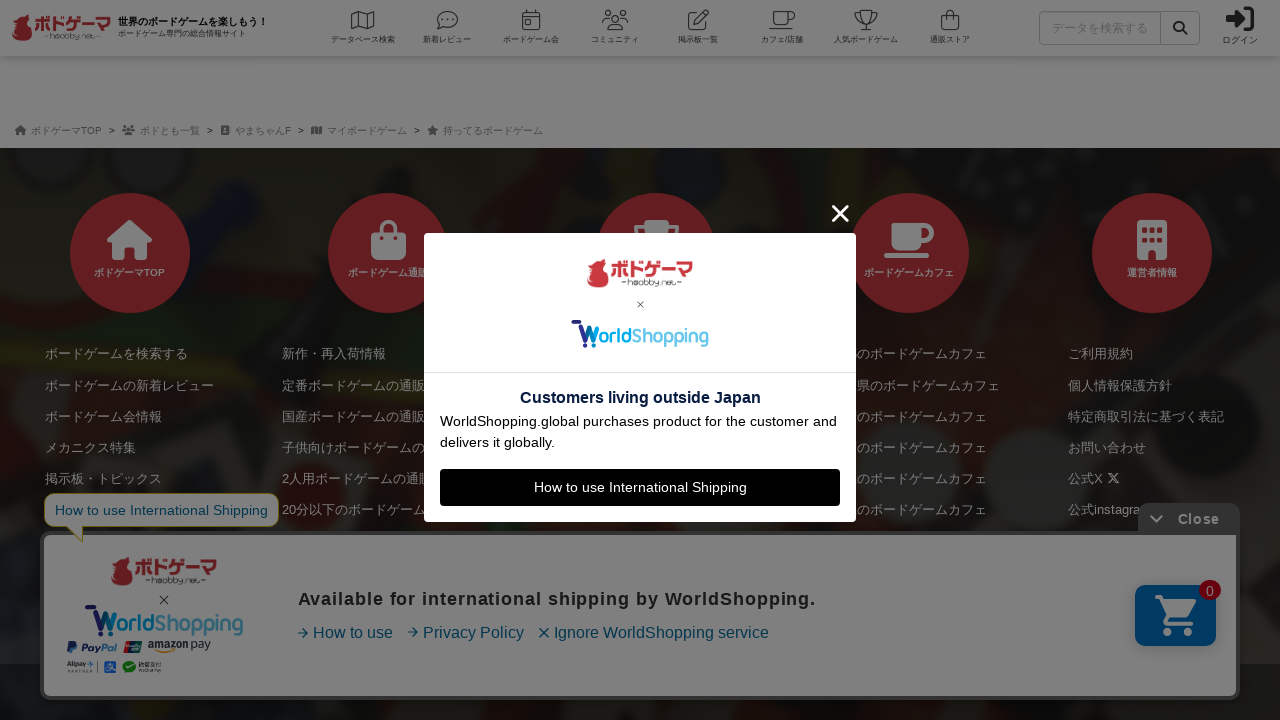

Retrieved new page scroll height to check if more content loaded
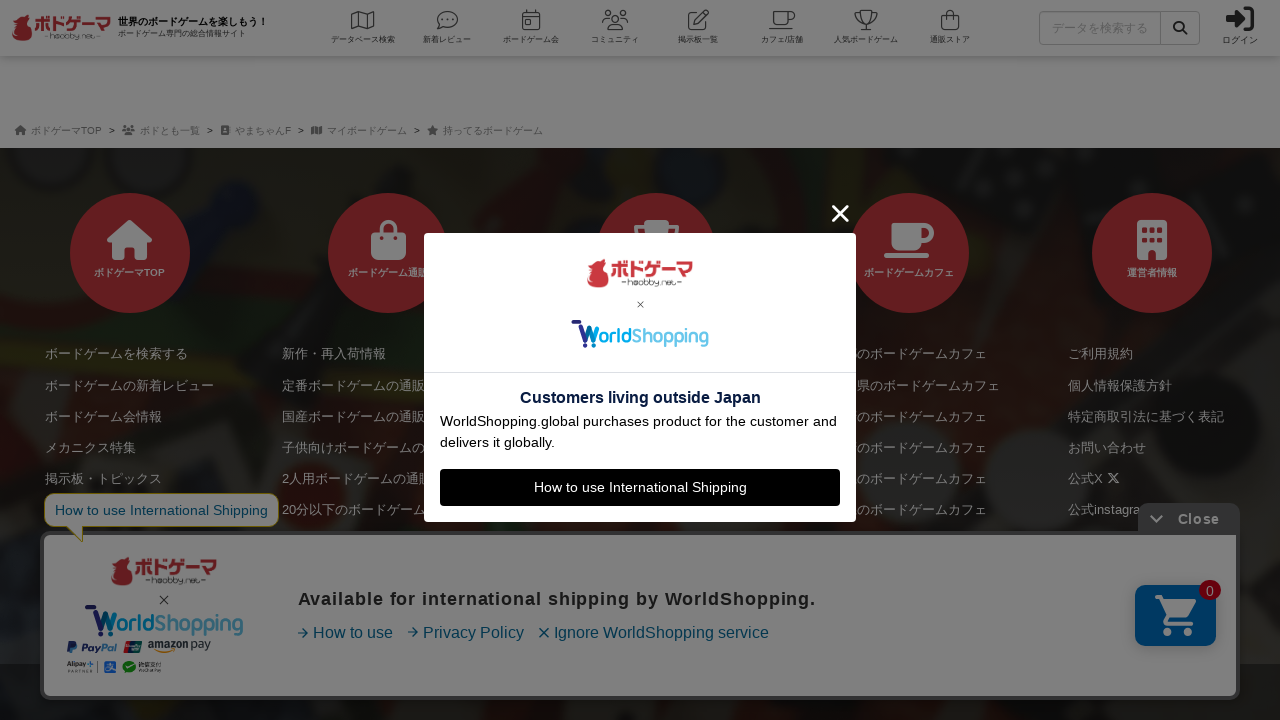

Scrolled to bottom of page to load lazy-loaded content
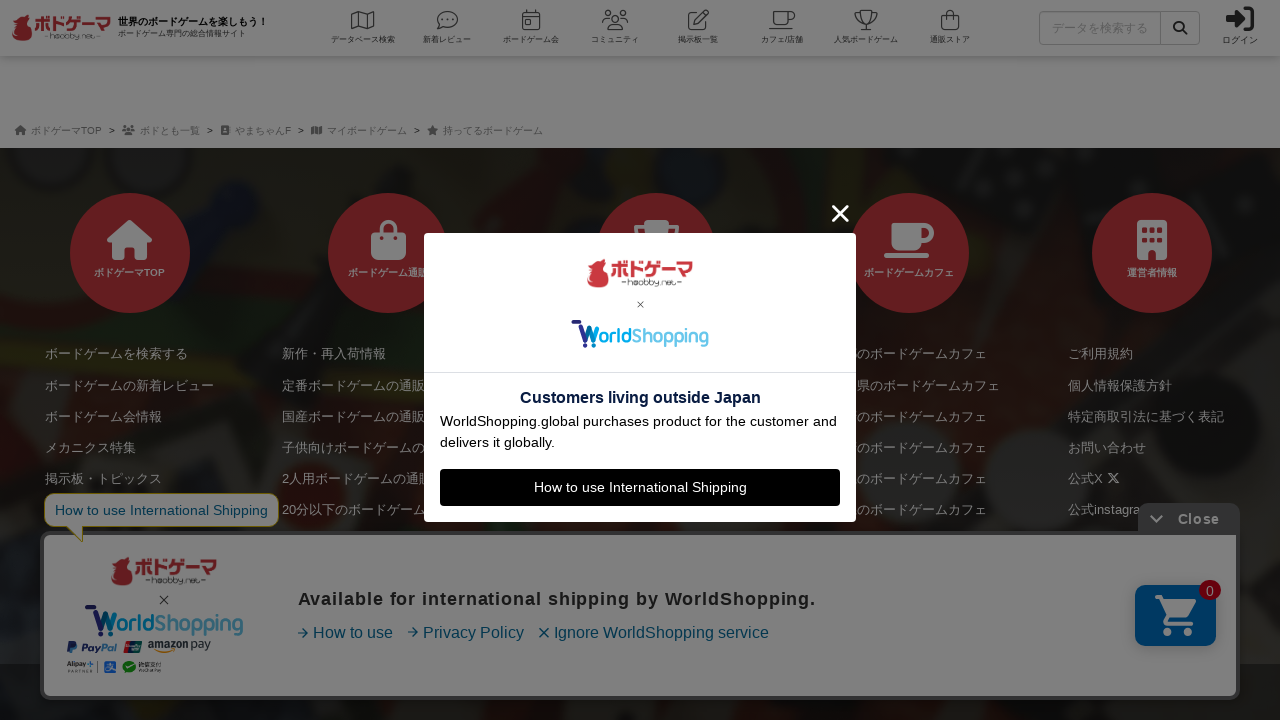

Waited 3 seconds for new content to load
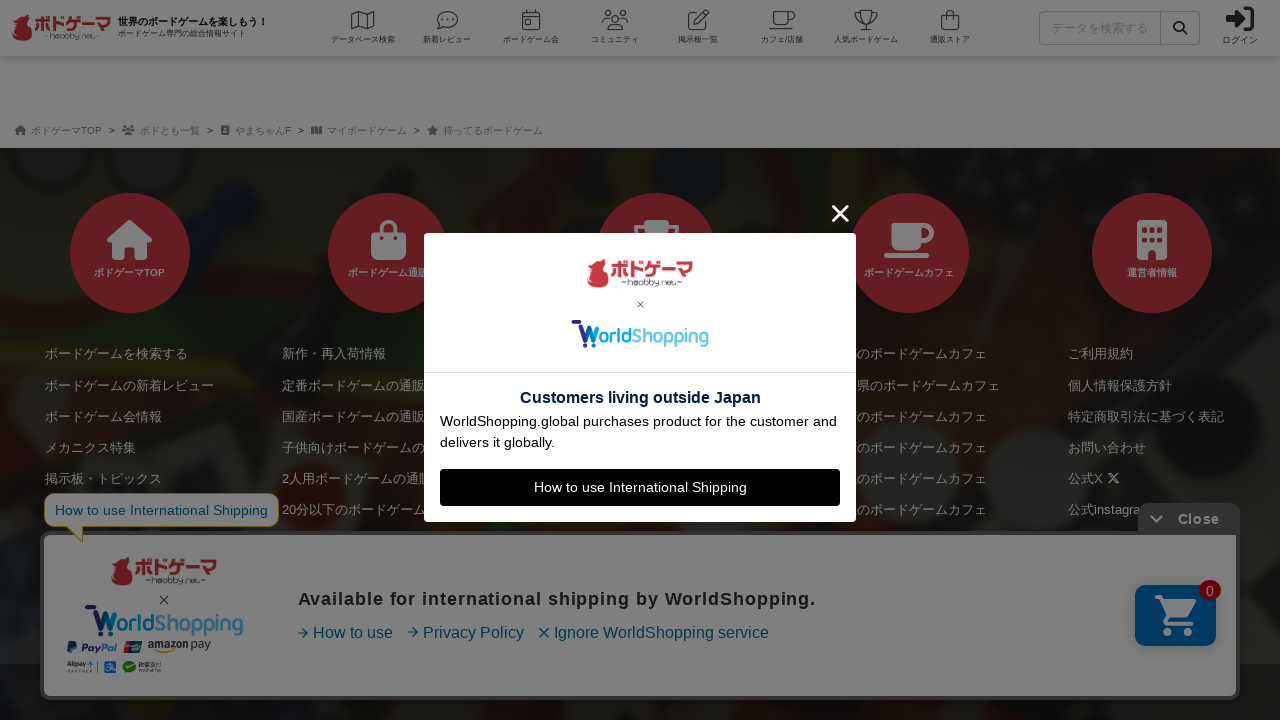

Retrieved new page scroll height to check if more content loaded
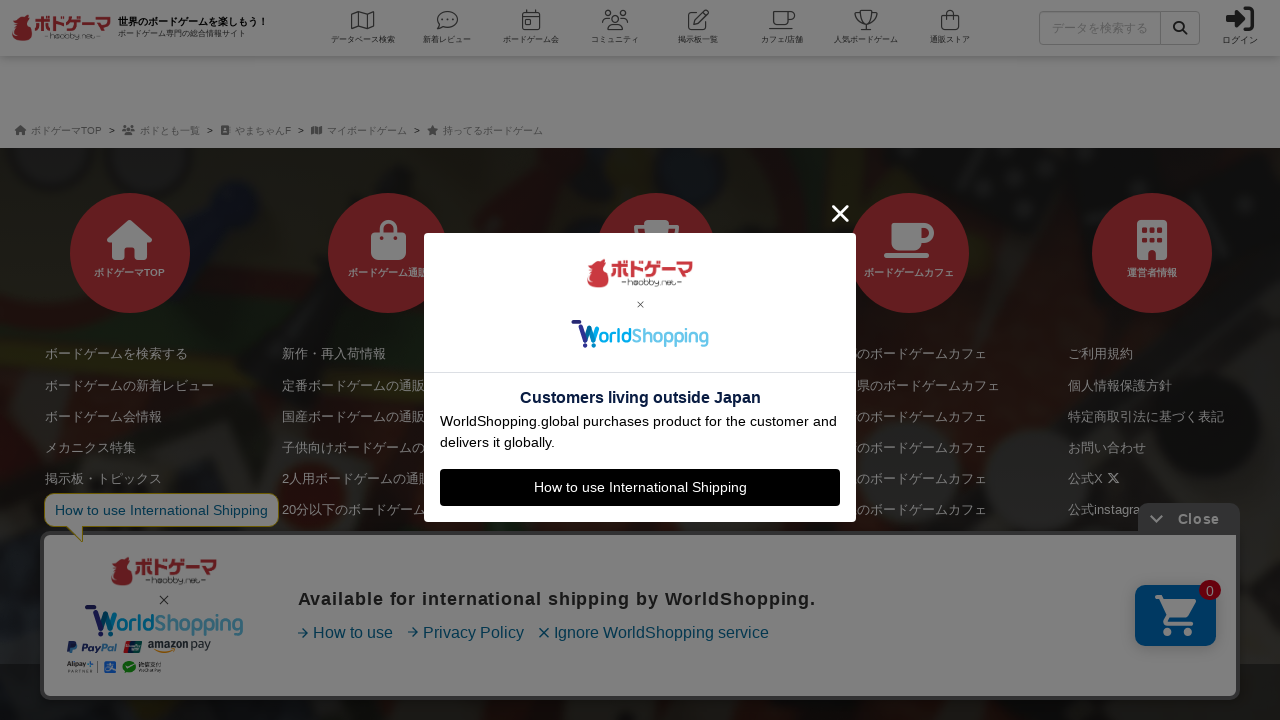

Scrolled to bottom of page to load lazy-loaded content
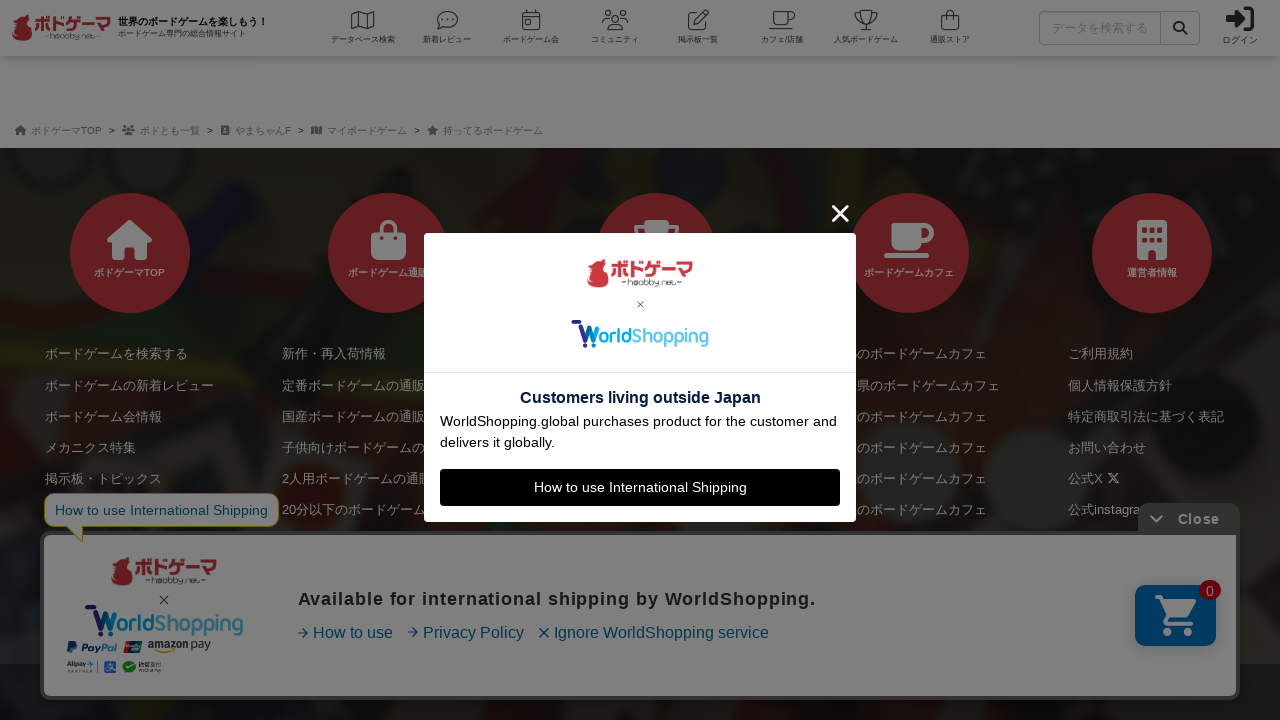

Waited 3 seconds for new content to load
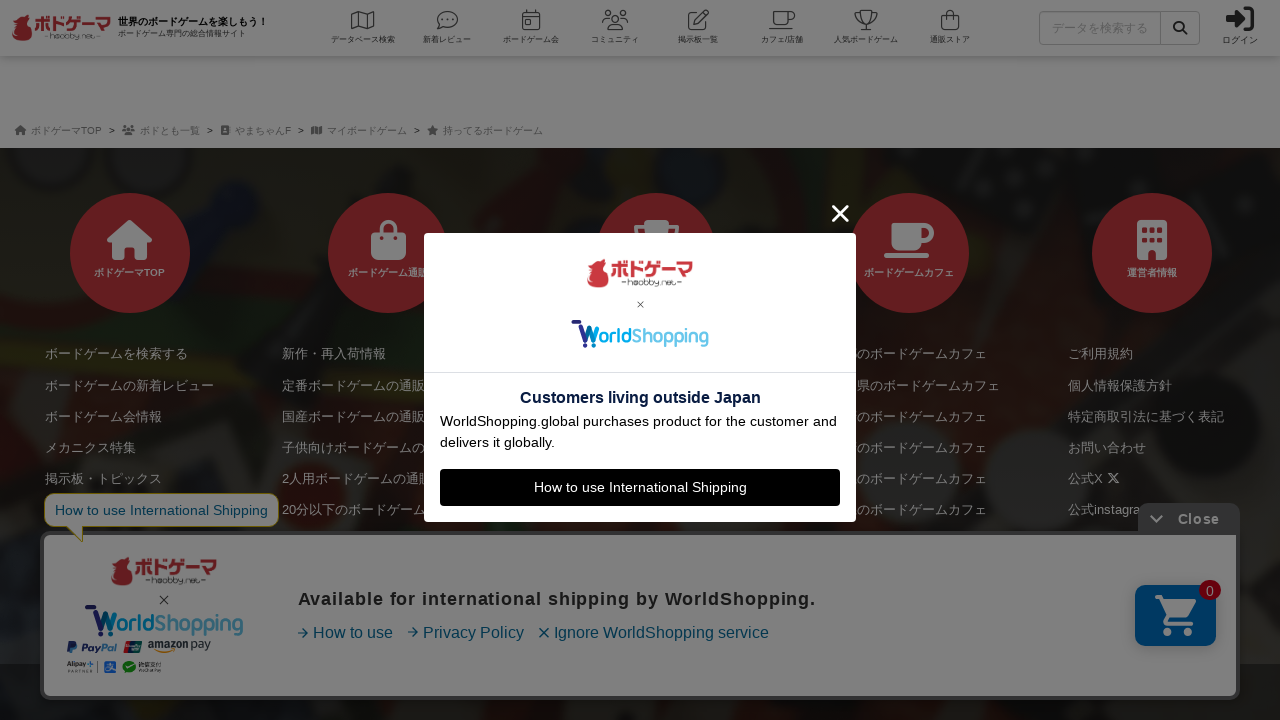

Retrieved new page scroll height to check if more content loaded
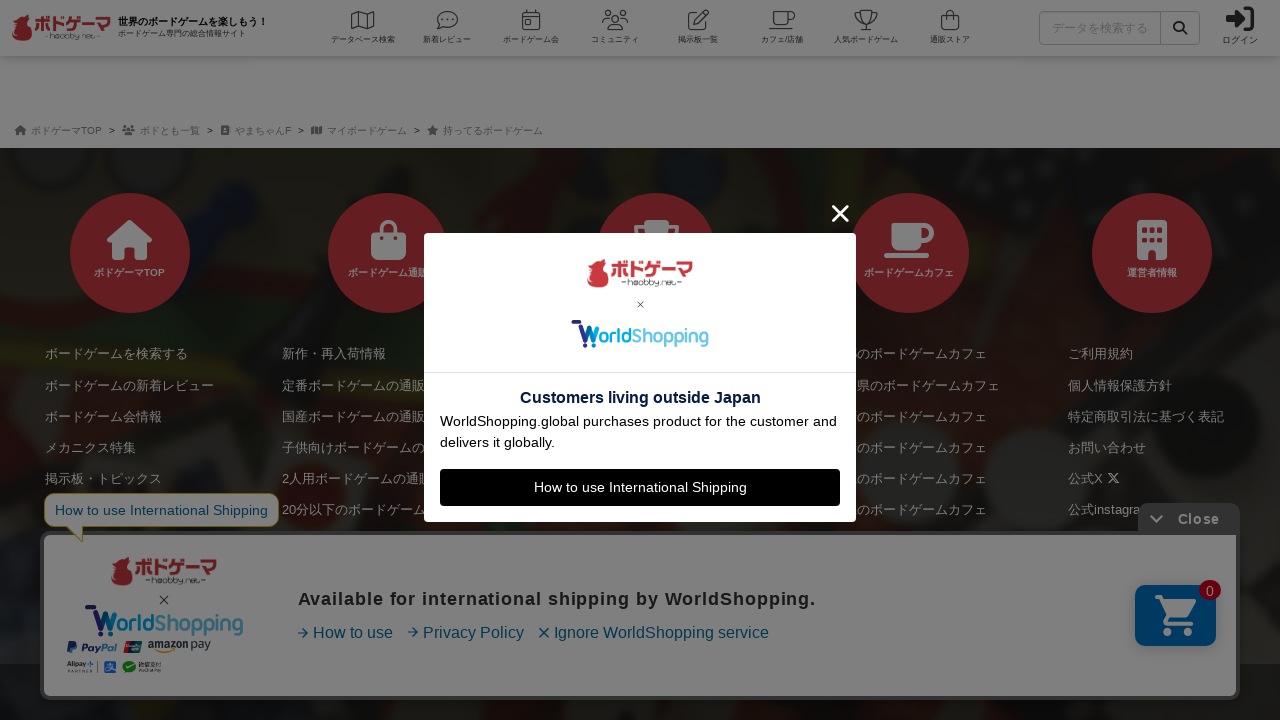

Reached end of page - no new content loading
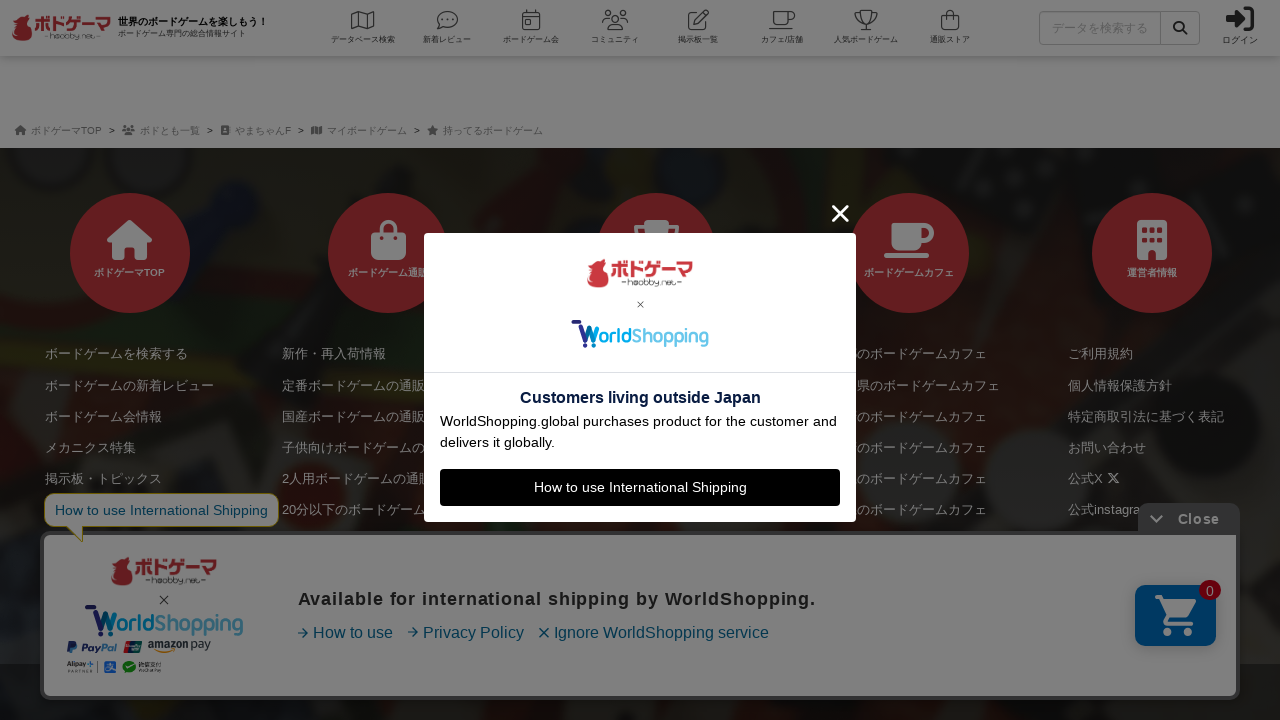

Verified game listing items are displayed on page
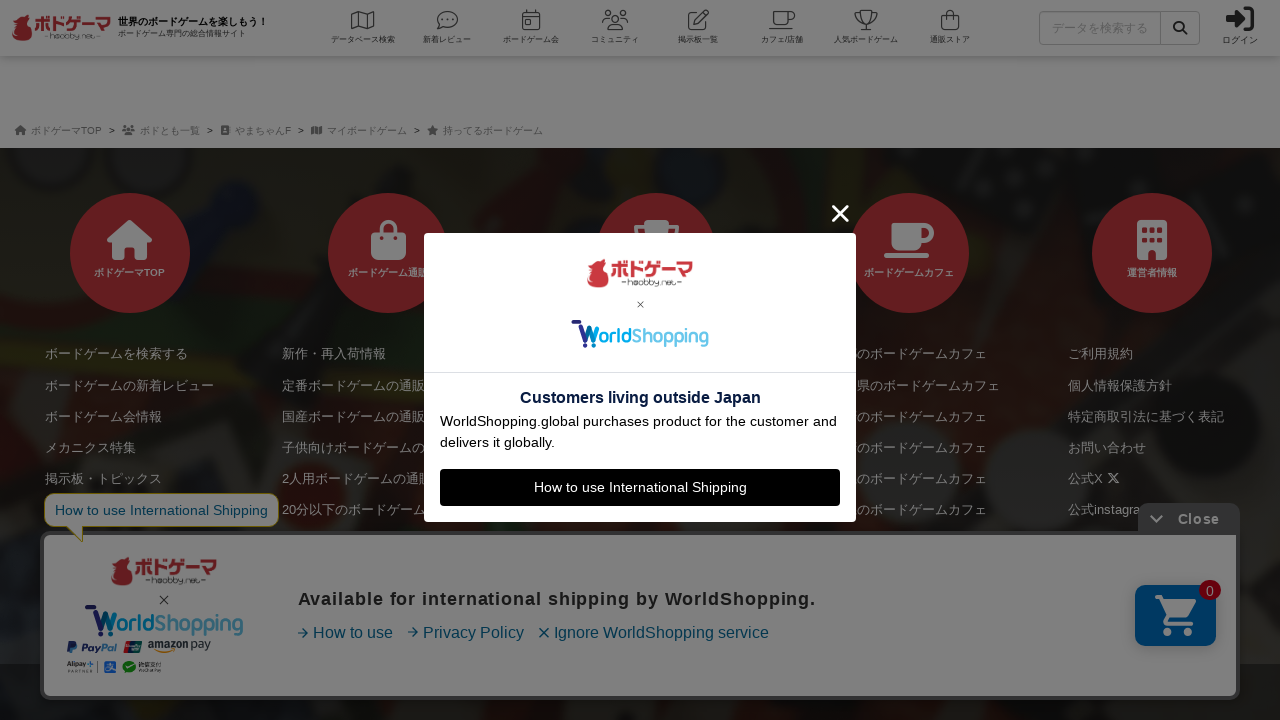

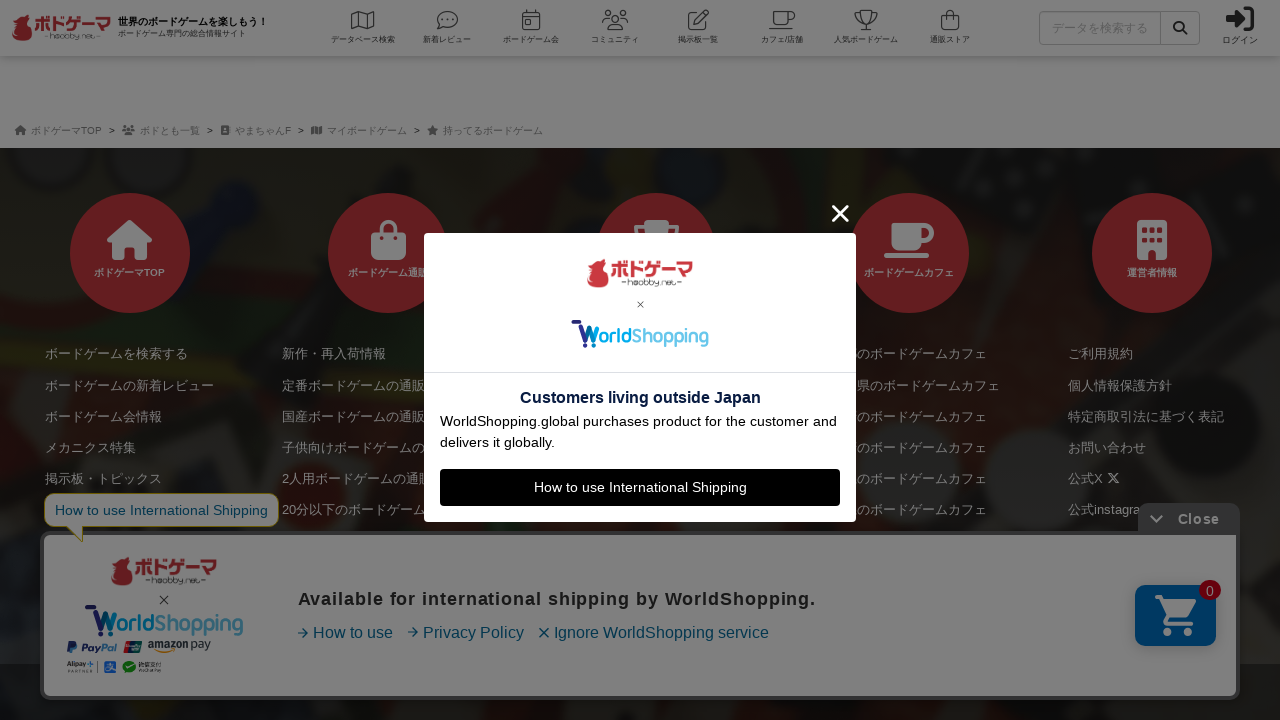